Navigates to a form page and checks all unchecked checkboxes in a specific table cell

Starting URL: https://echoecho.com/htmlforms09.htm

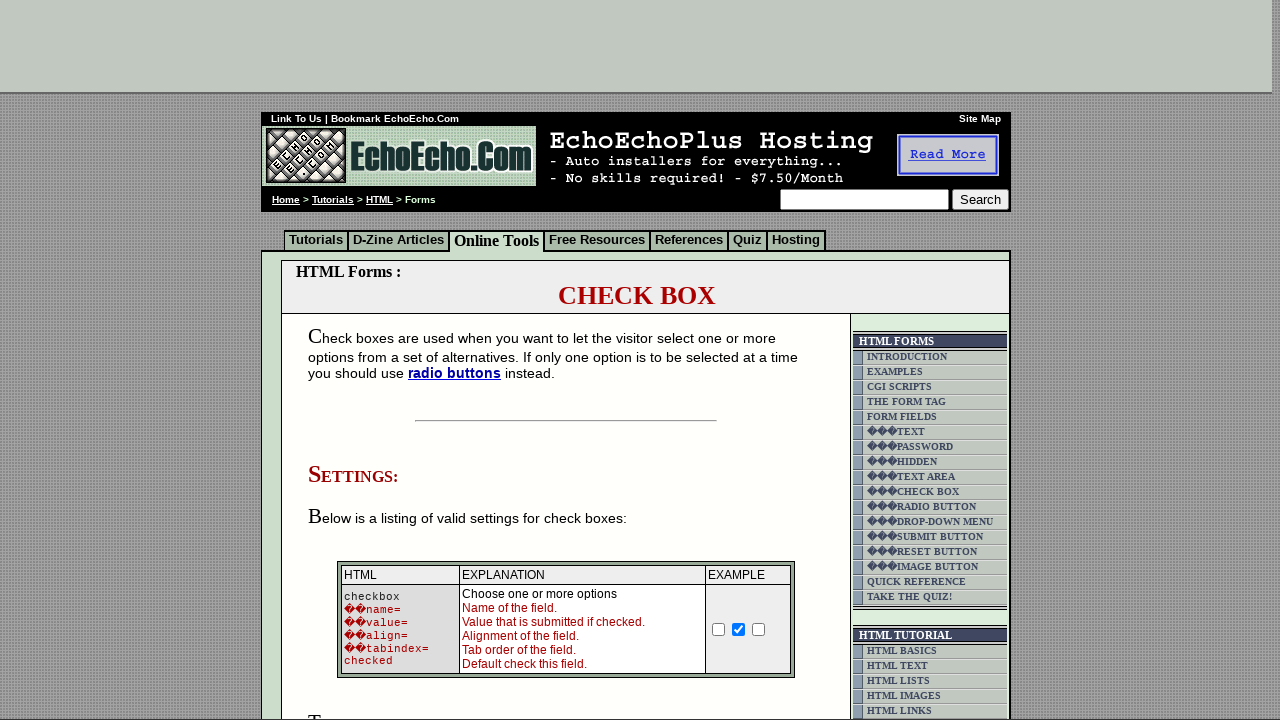

Navigated to the HTML forms page
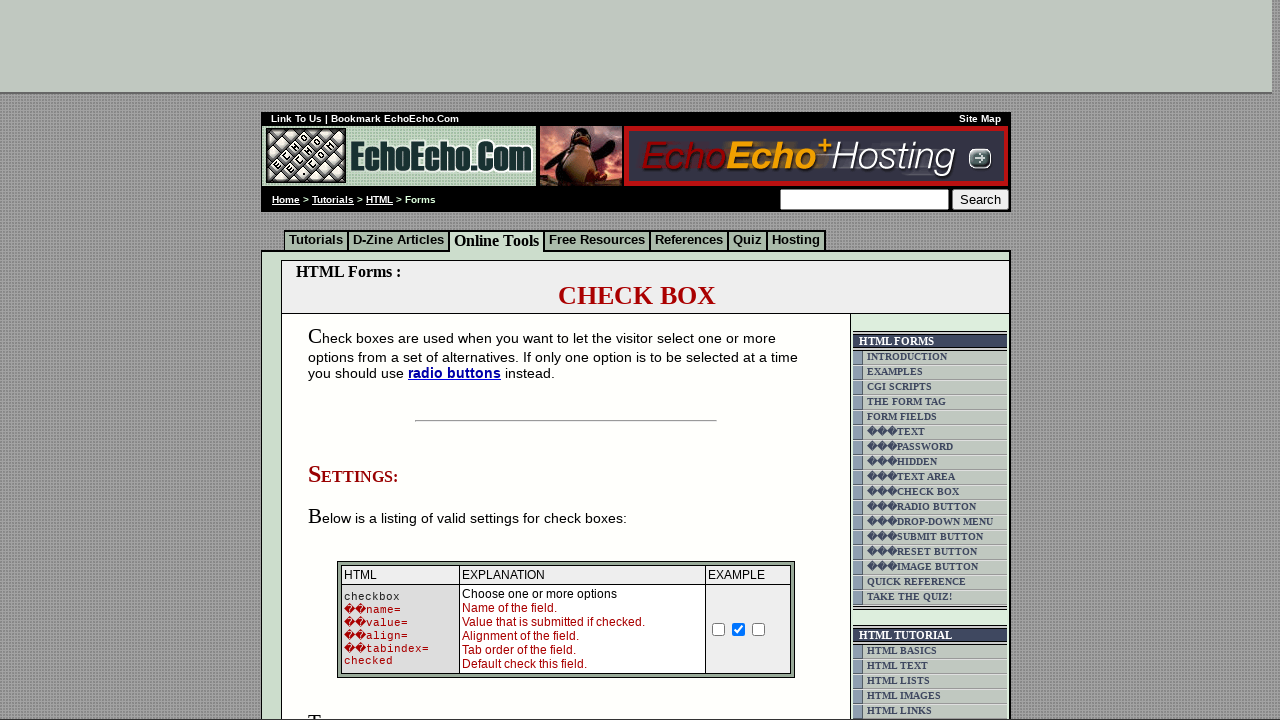

Located all checkboxes in the second table5 cell
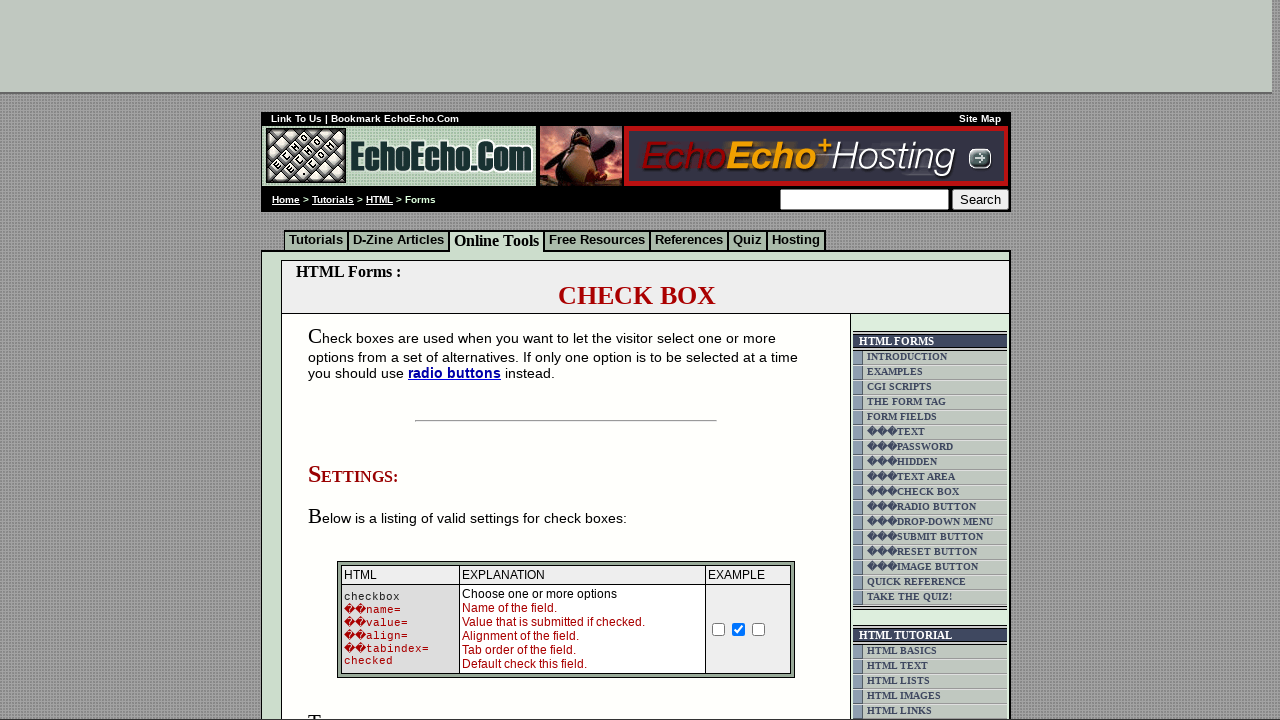

Clicked an unchecked checkbox to check it at (354, 360) on (//td[@class='table5'])[2]//input >> nth=0
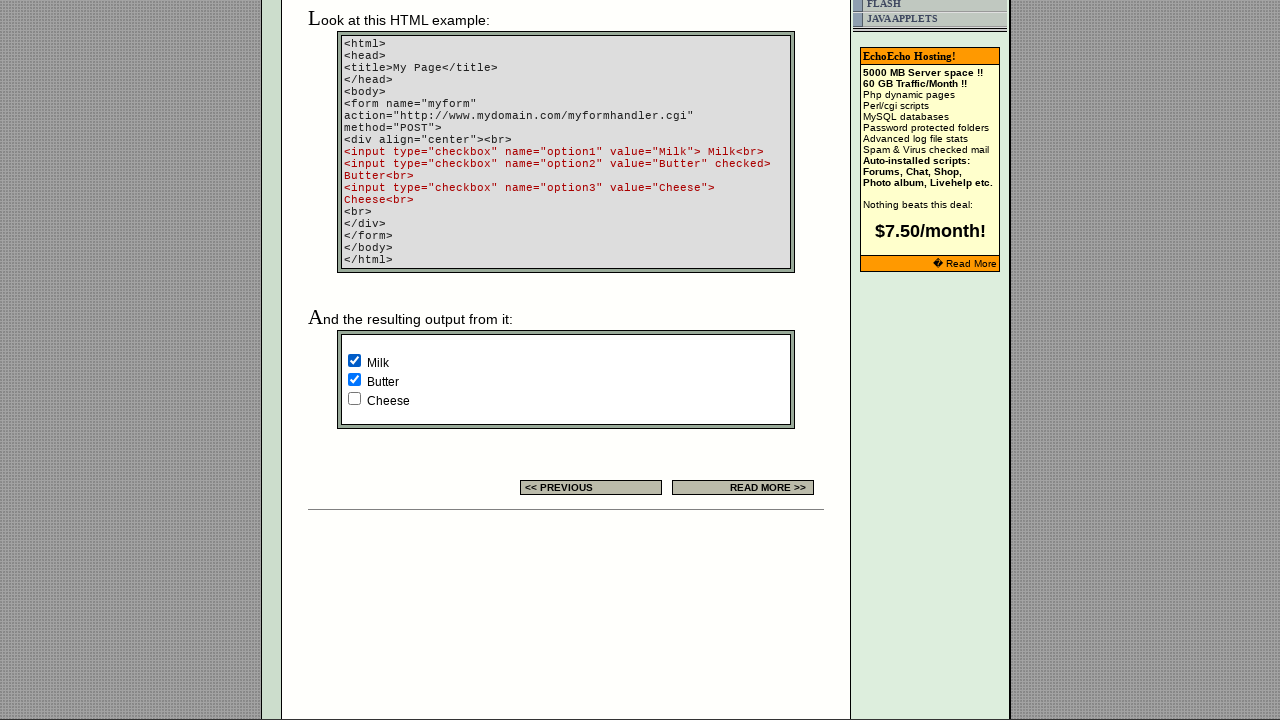

Clicked an unchecked checkbox to check it at (354, 398) on (//td[@class='table5'])[2]//input >> nth=2
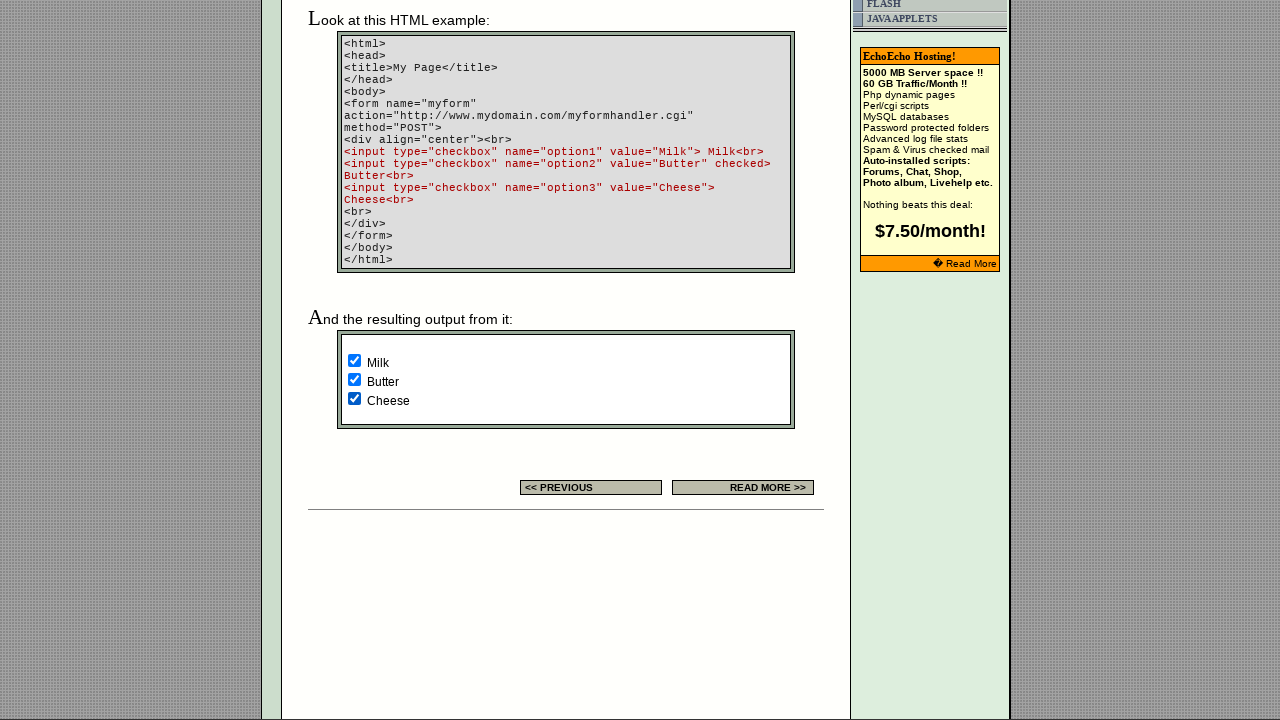

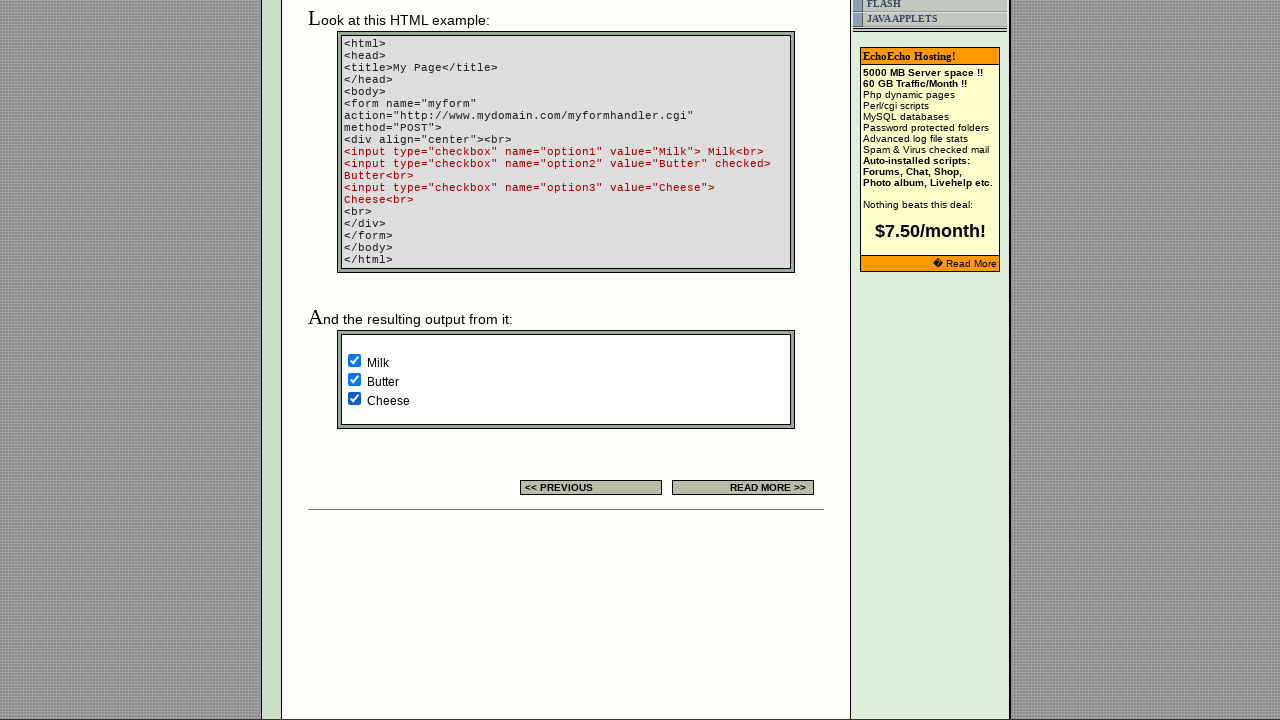